Tests dynamic element loading by clicking a start button and waiting for dynamically loaded content to appear

Starting URL: http://syntaxprojects.com/dynamic-elements-loading.php

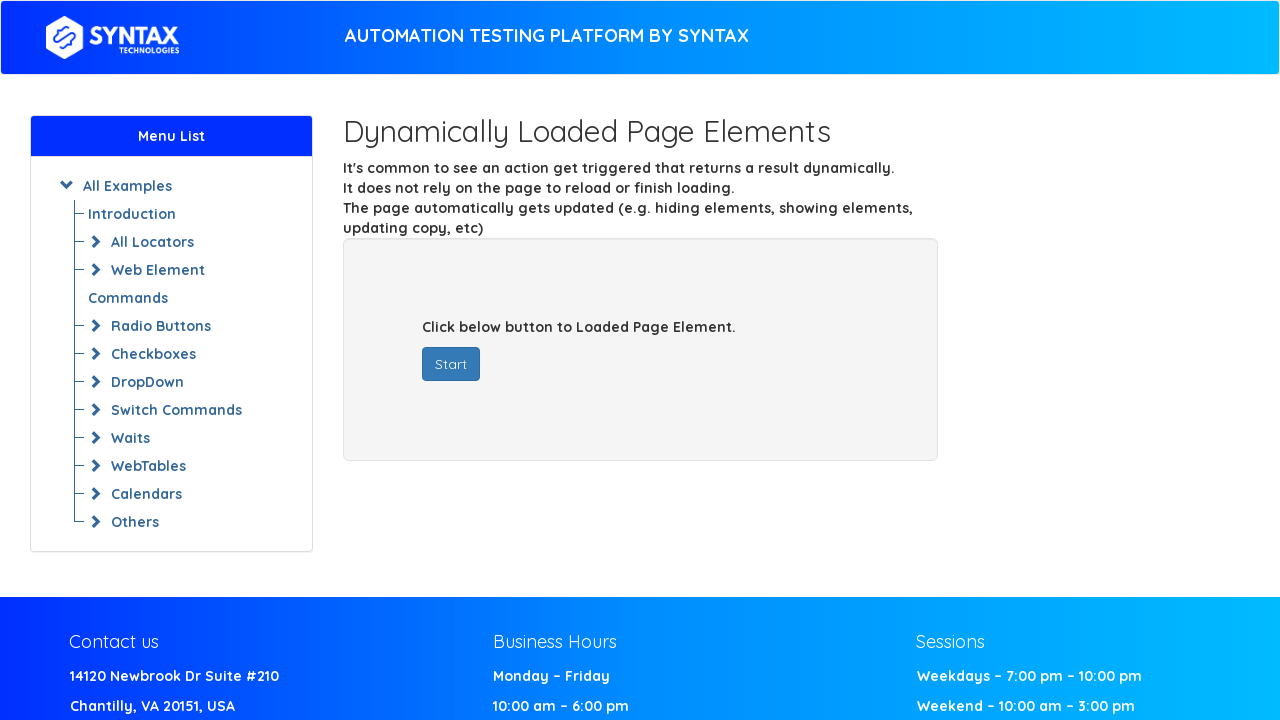

Clicked start button to trigger dynamic content loading at (451, 364) on button#startButton
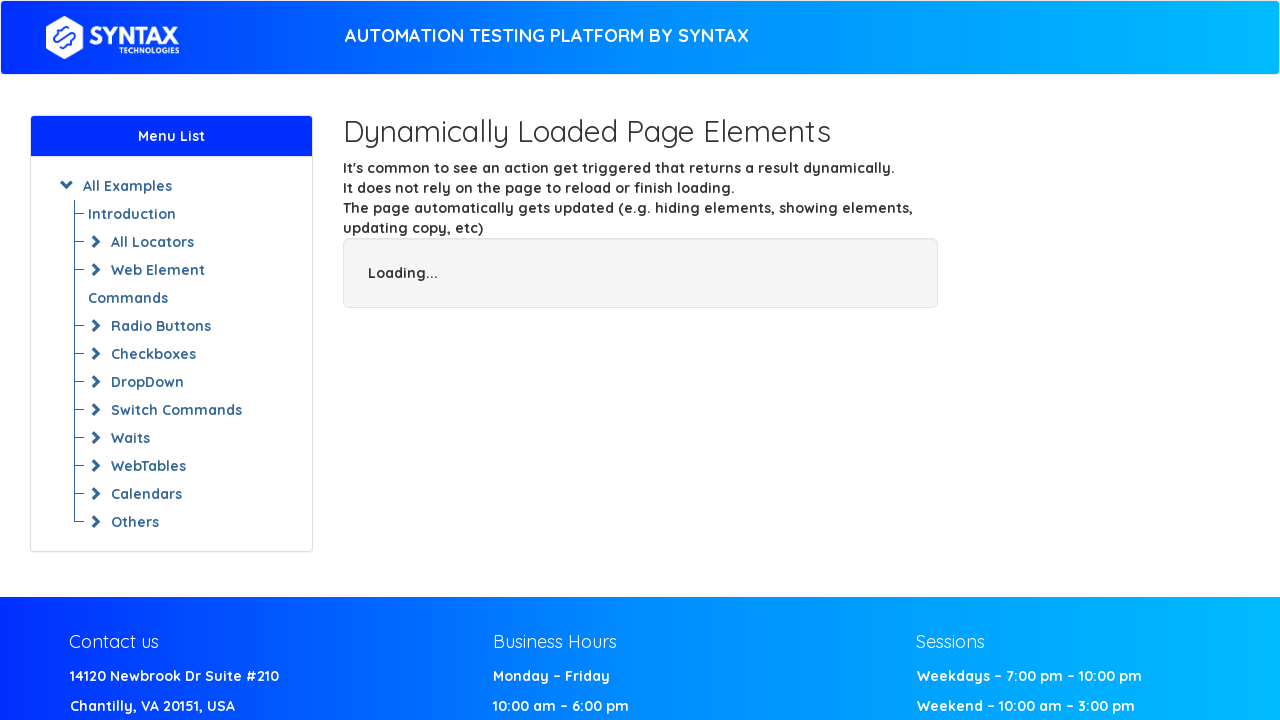

Dynamically loaded content appeared
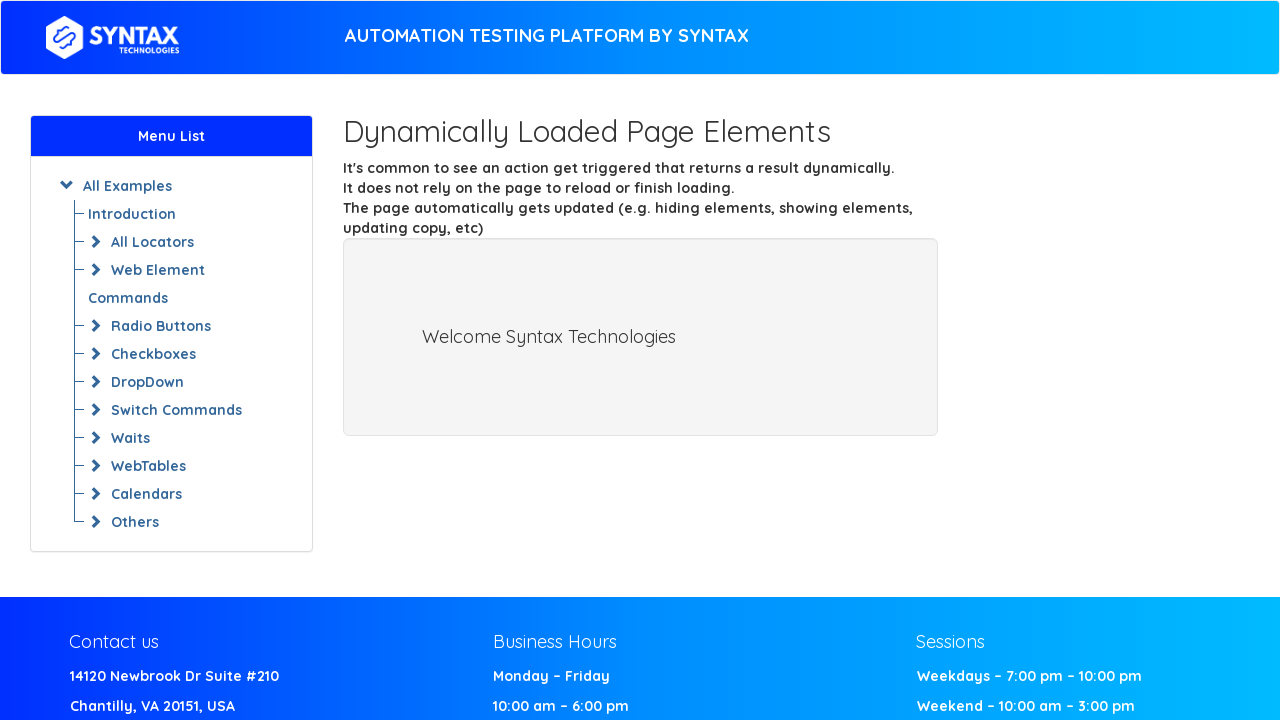

Located dynamically loaded text element
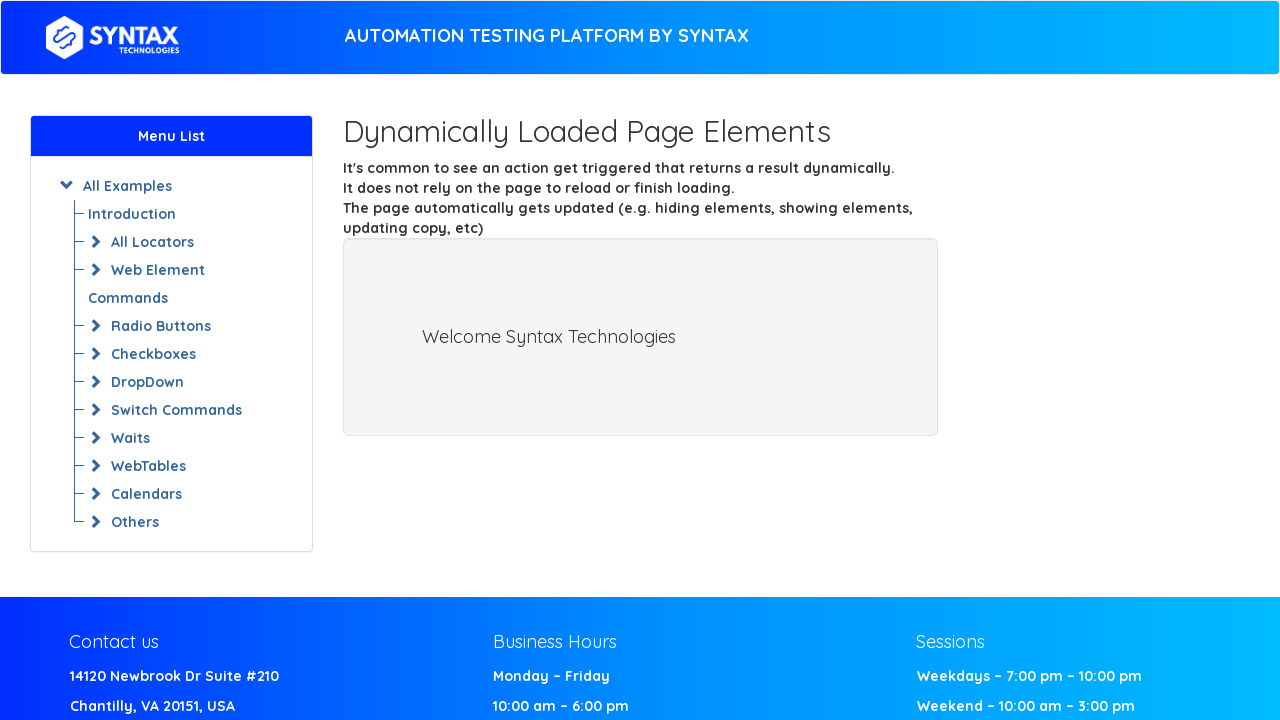

Retrieved and printed text content from loaded element
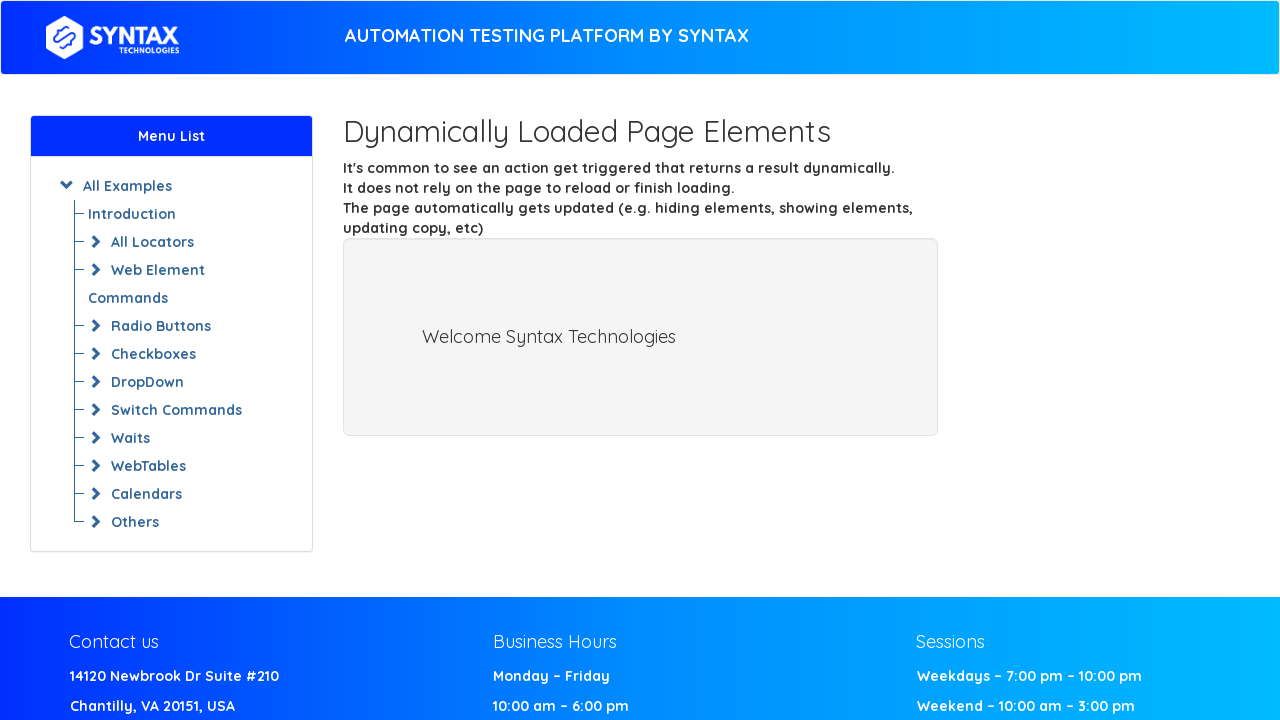

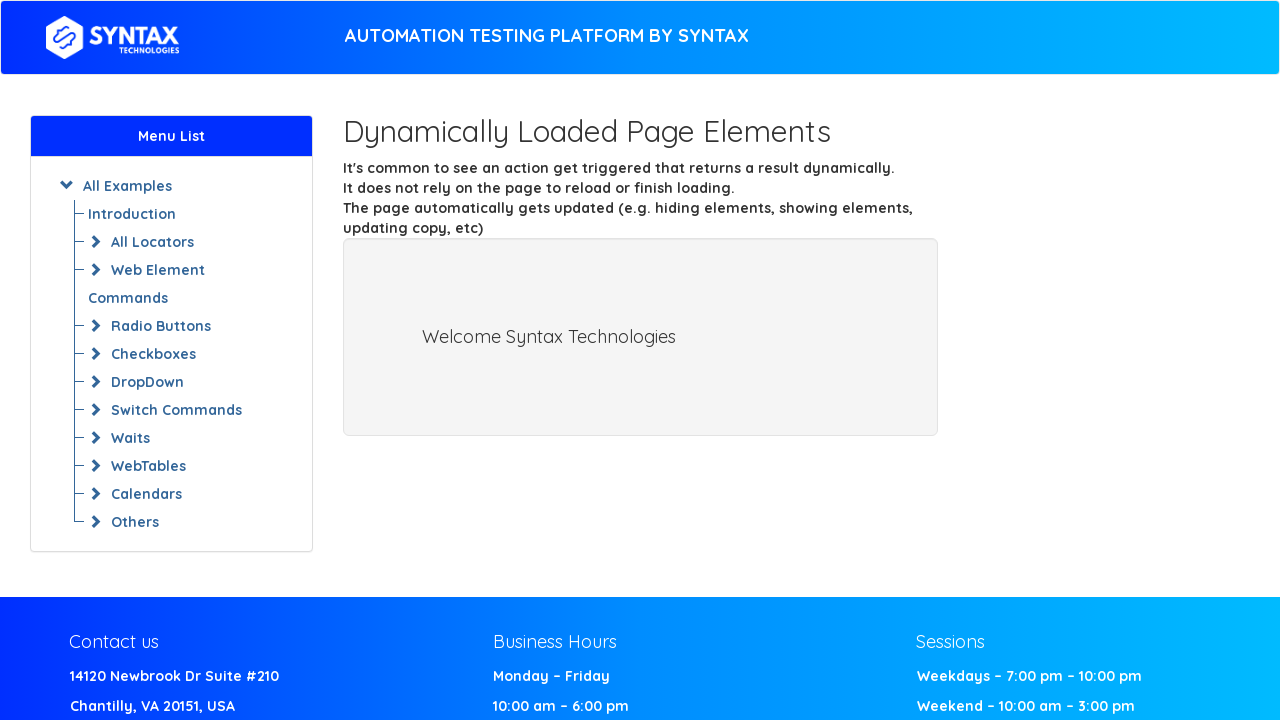